Tests dynamic properties page by verifying text and checking color changes after a delay

Starting URL: https://demoqa.com/dynamic-properties

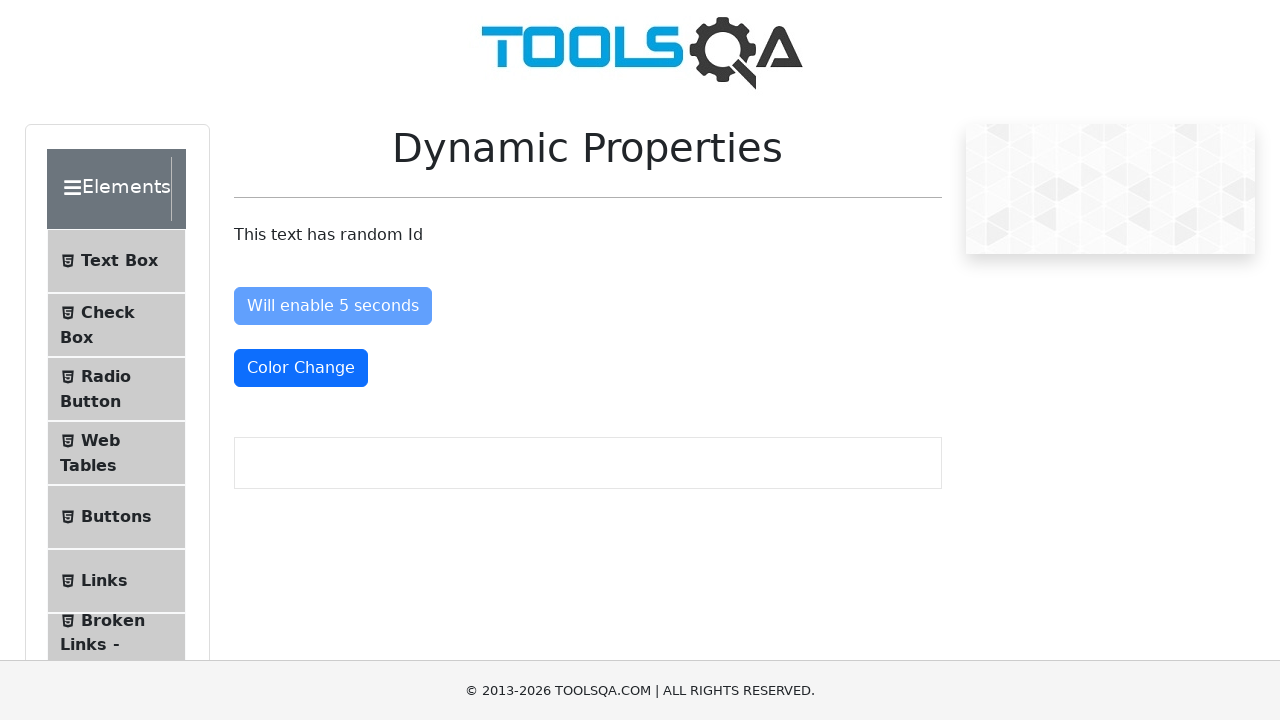

Waited for text element to load on dynamic properties page
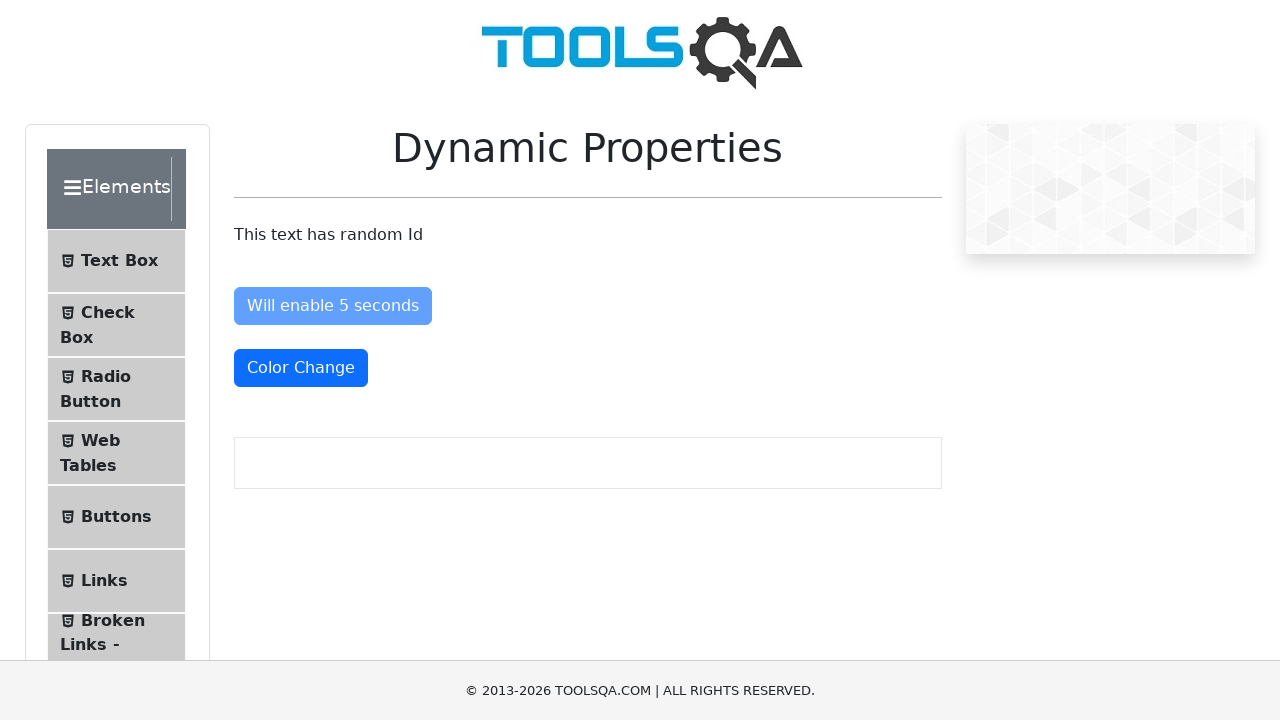

Waited 5 seconds for color change to occur
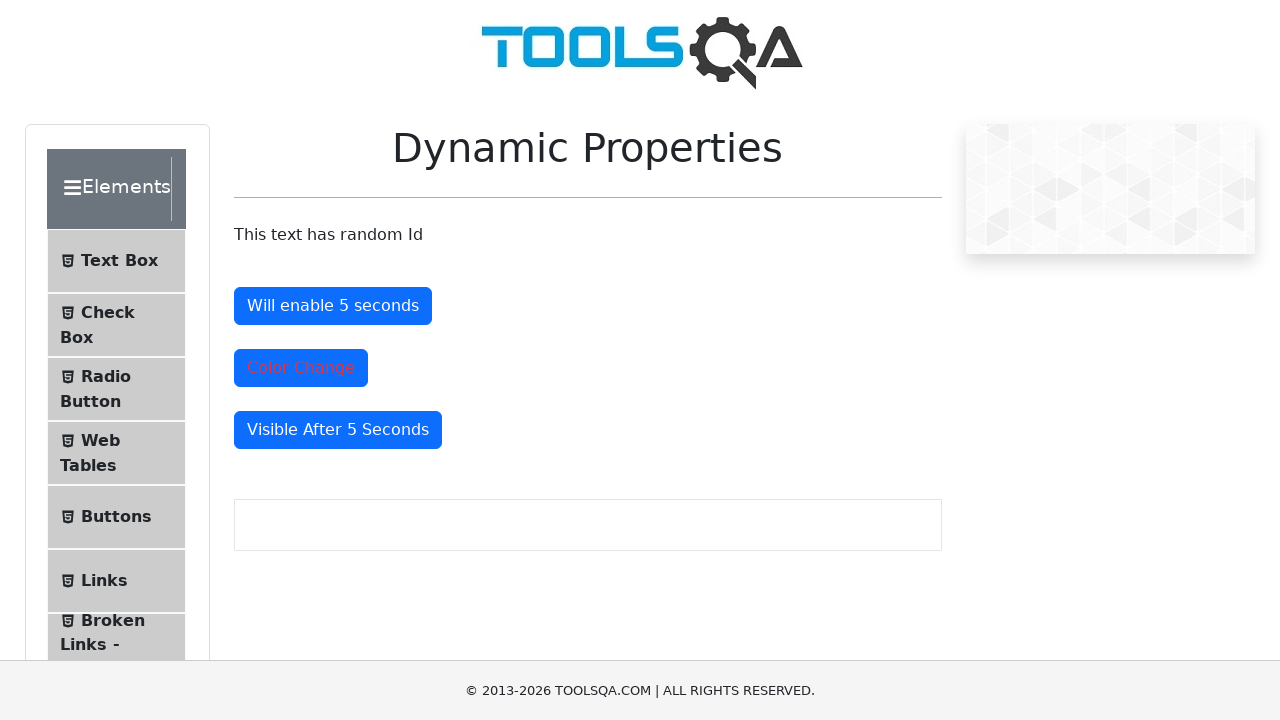

Verified color change element is present after delay
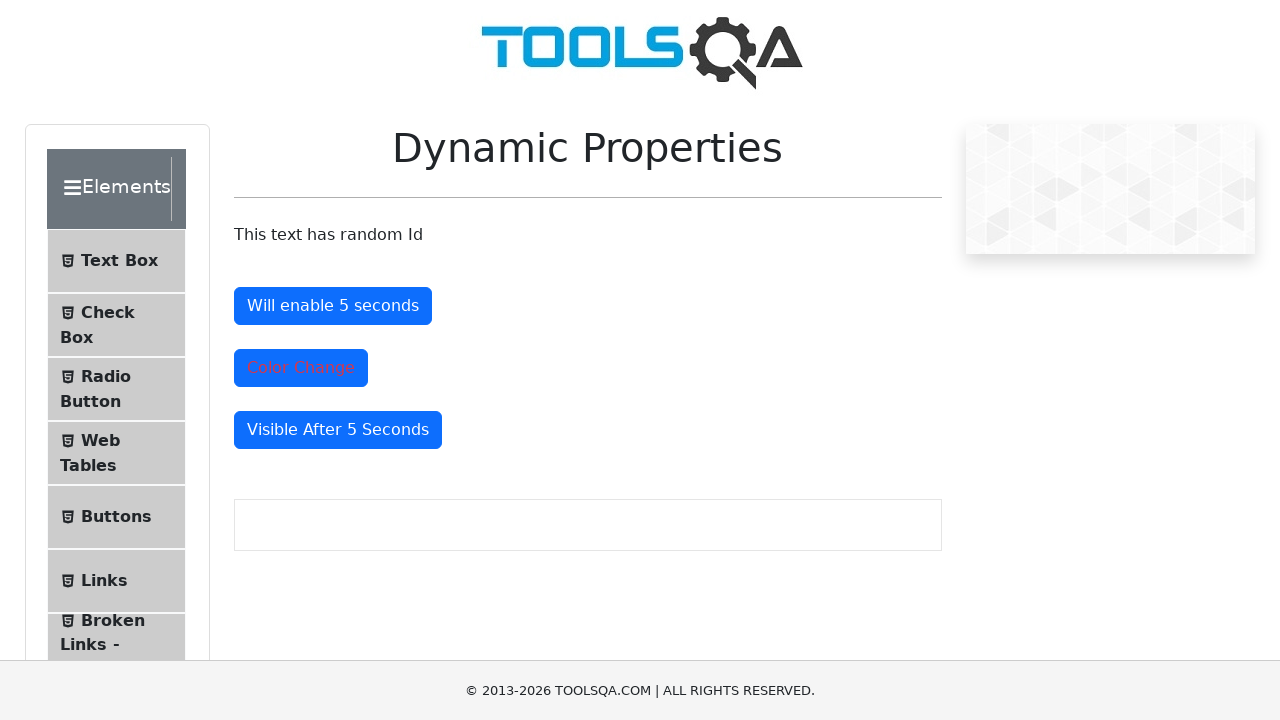

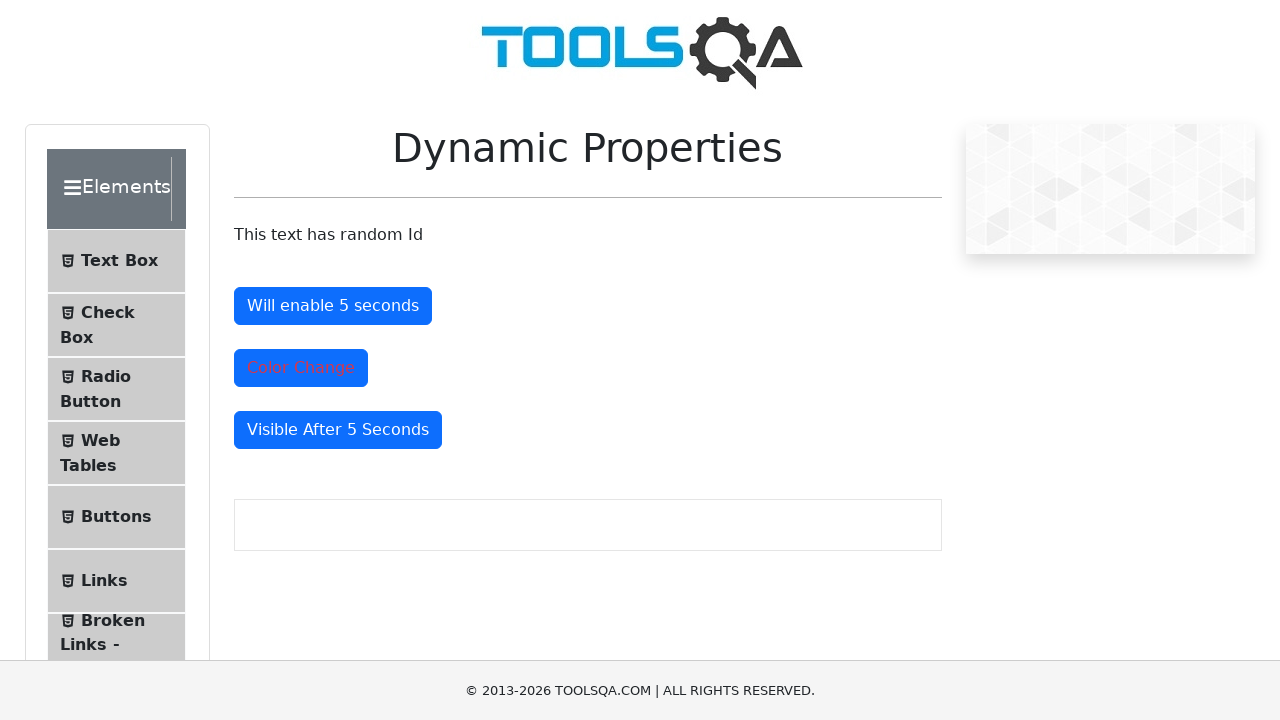